Tests drawing functionality on a signature pad by performing mouse movements to draw a circular shape on the canvas using click-and-hold with offset movements in a loop pattern.

Starting URL: http://szimek.github.io/signature_pad/

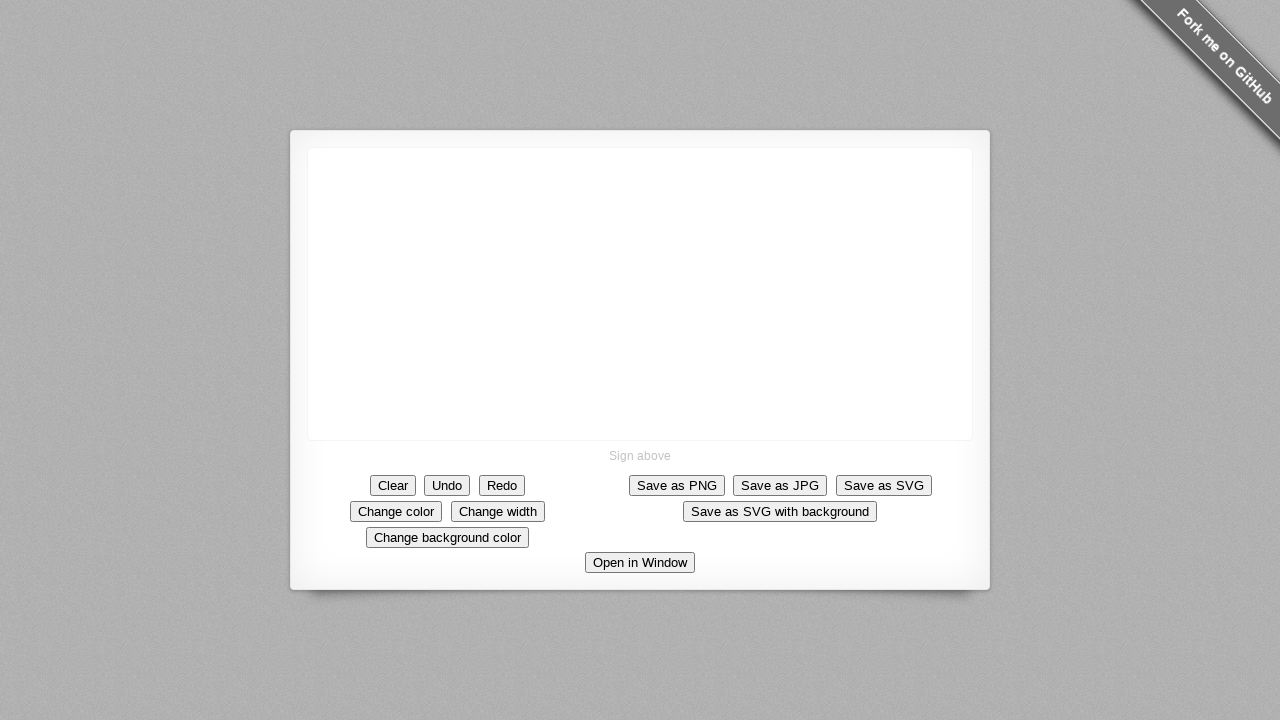

Canvas element loaded and ready
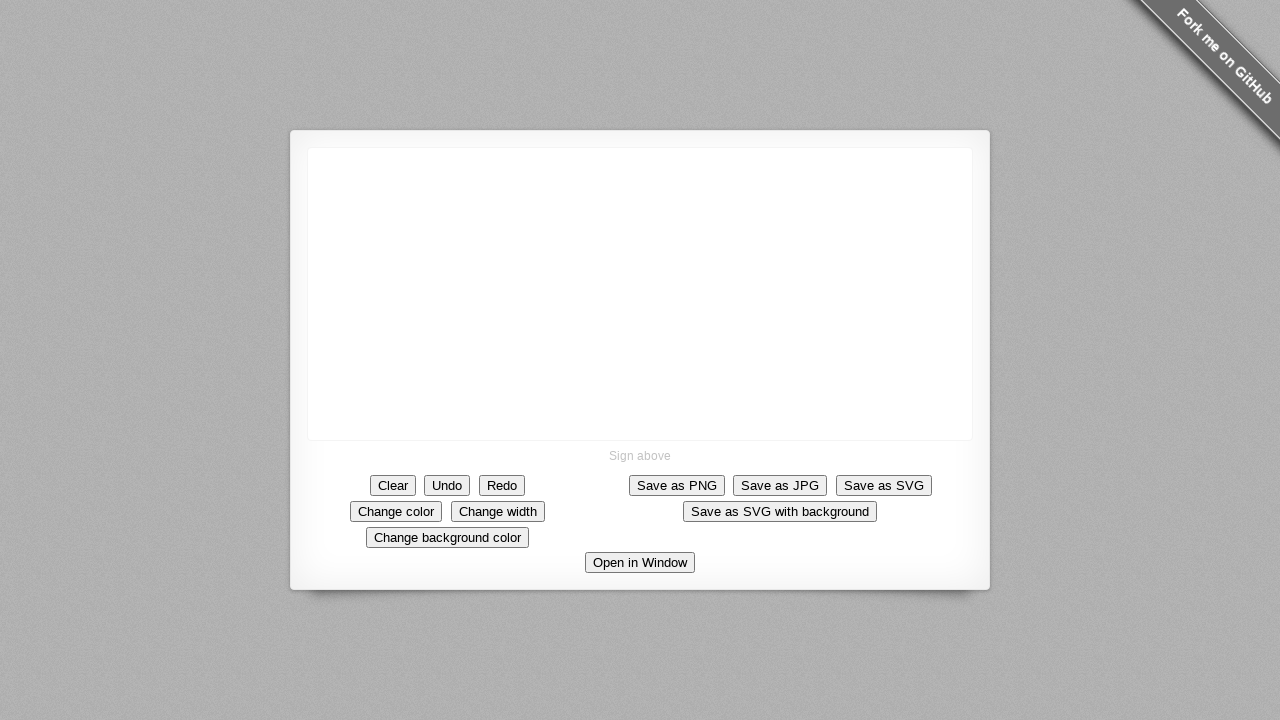

Calculated canvas center position for drawing start point
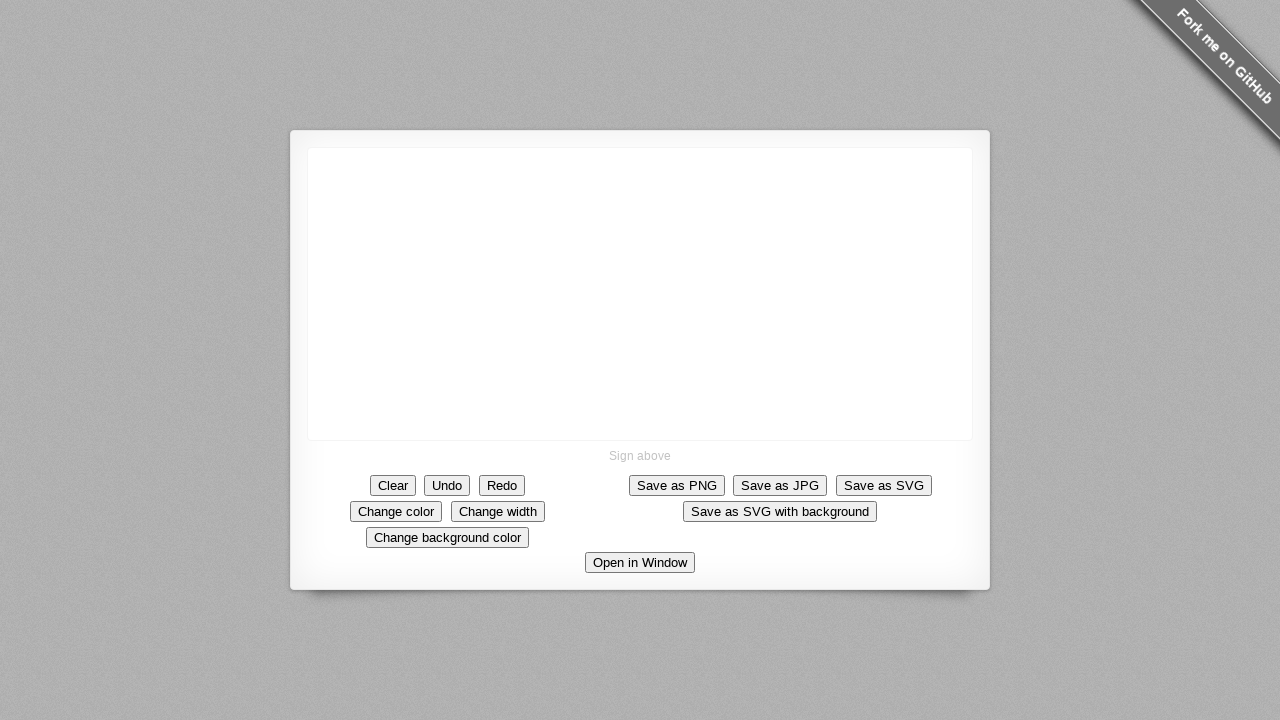

Moved mouse to center of canvas at (640, 294)
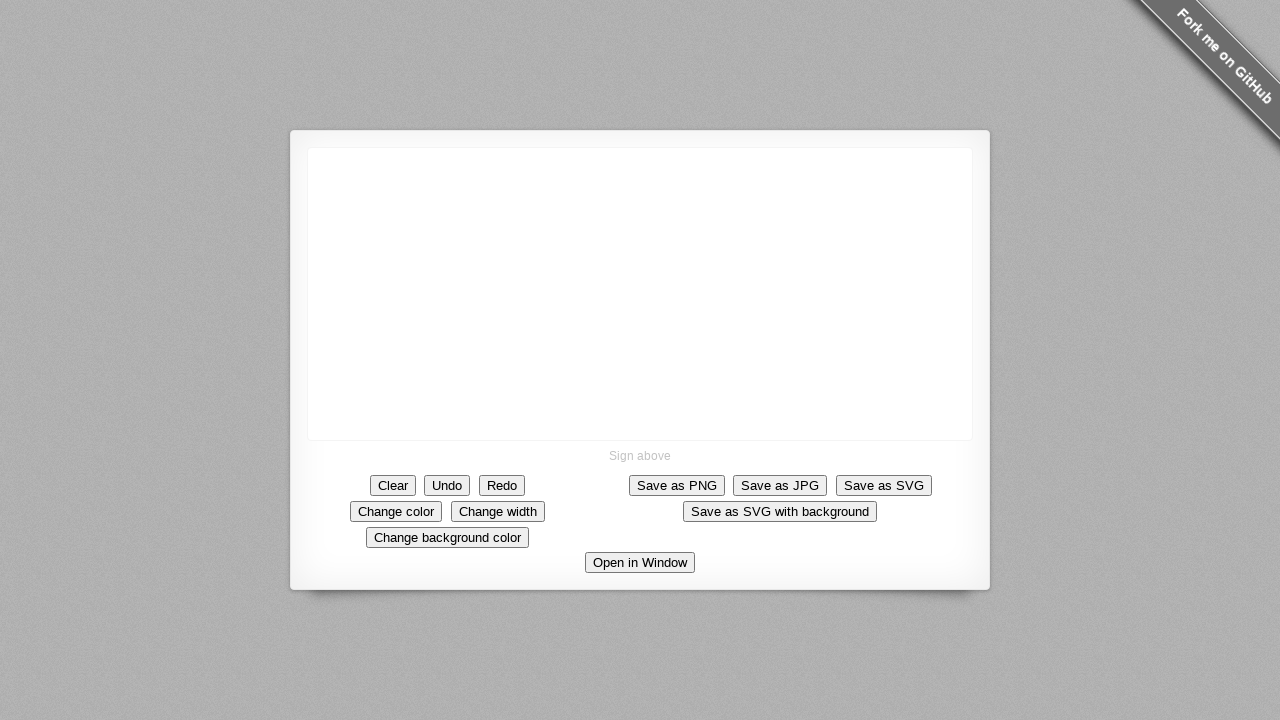

Mouse button pressed down to begin drawing at (640, 294)
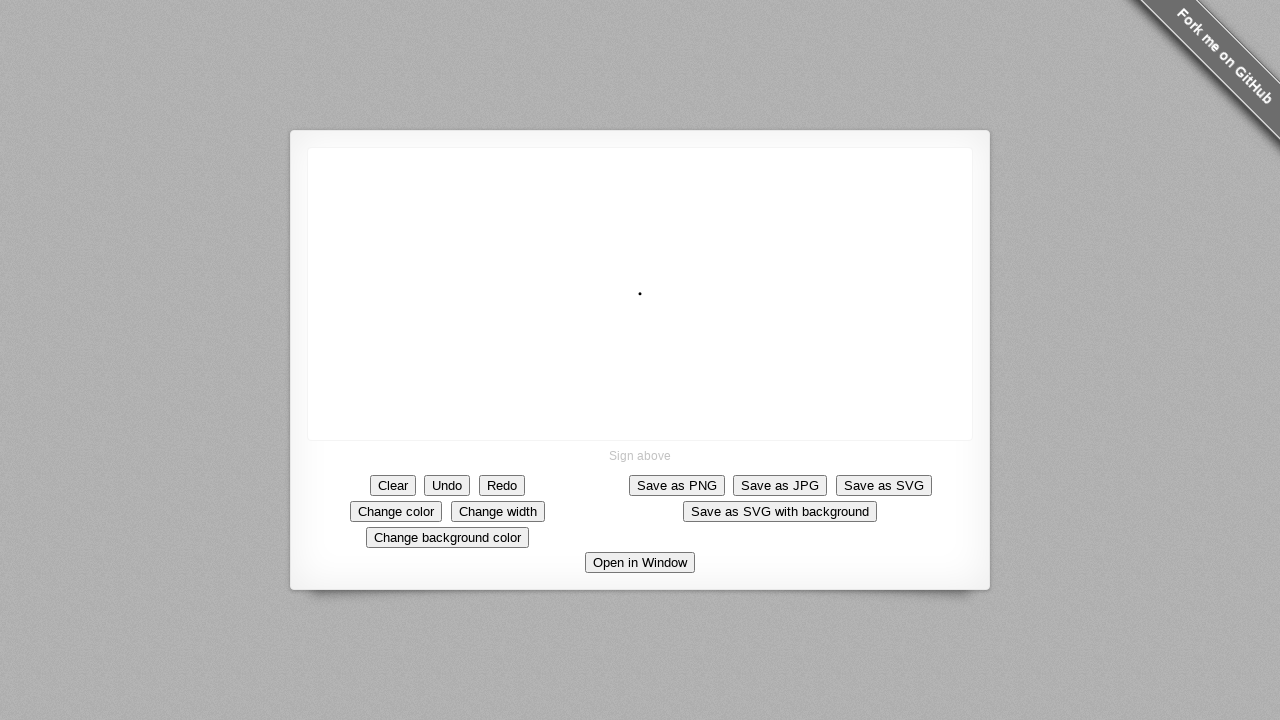

Drew first arc of circular pattern (10 segments) at (695, 239)
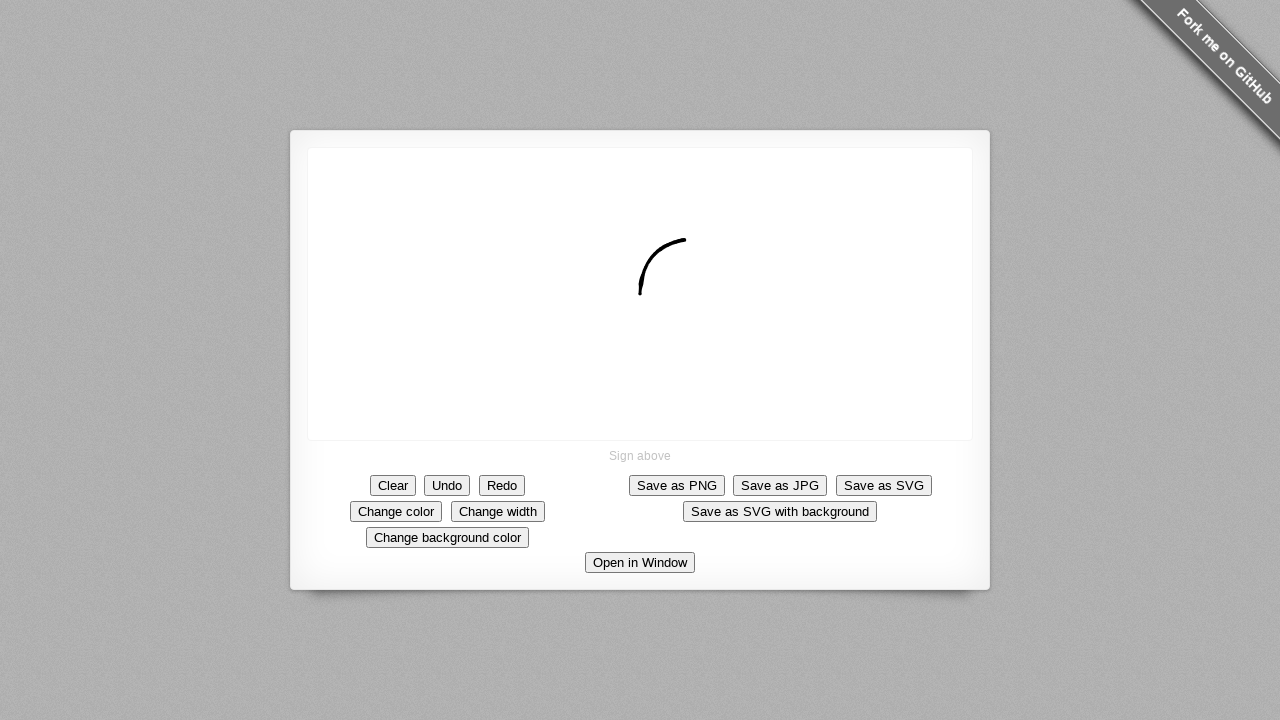

Drew second arc of circular pattern (11 segments) at (761, 294)
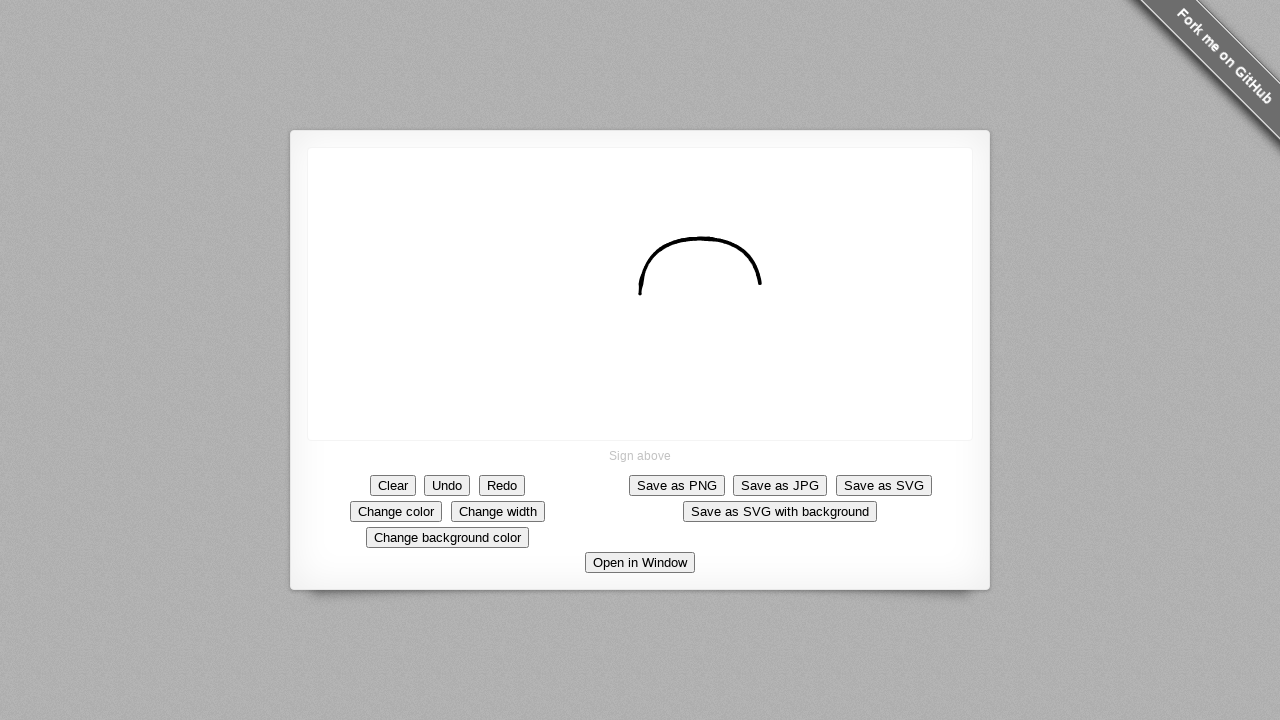

Drew third arc of circular pattern (11 segments) at (706, 360)
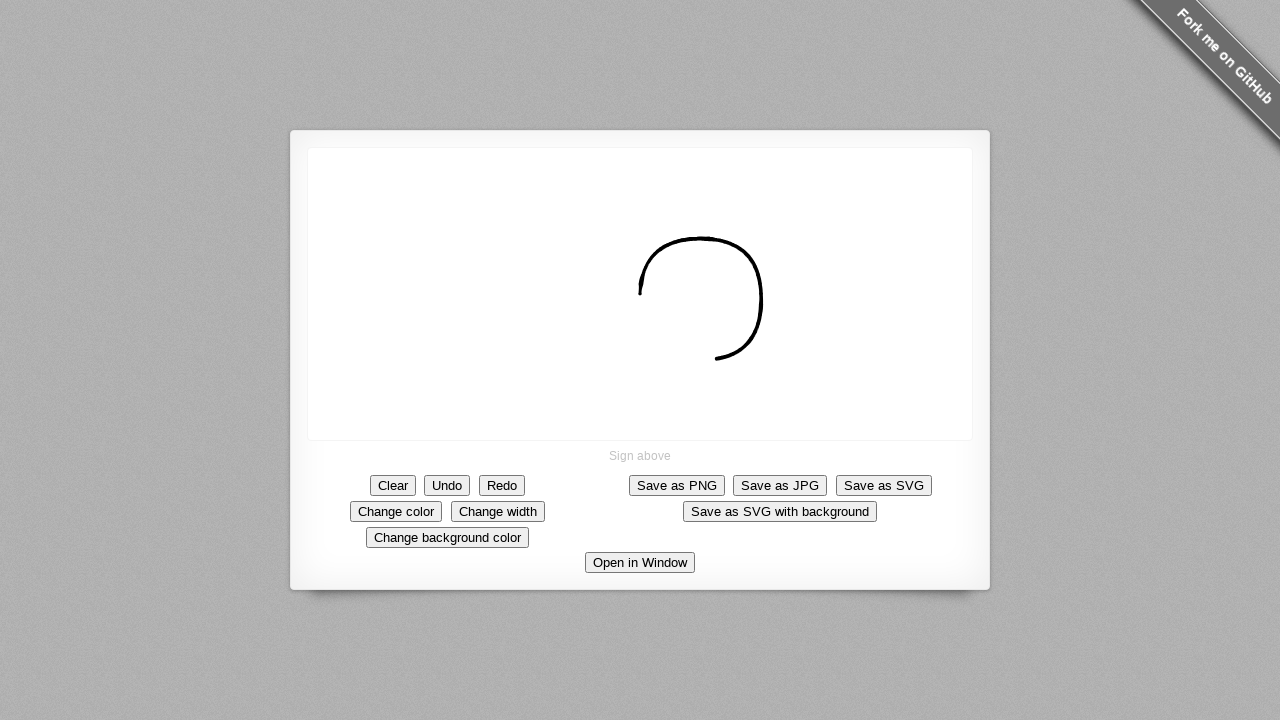

Drew fourth arc of circular pattern (14 segments) at (643, 269)
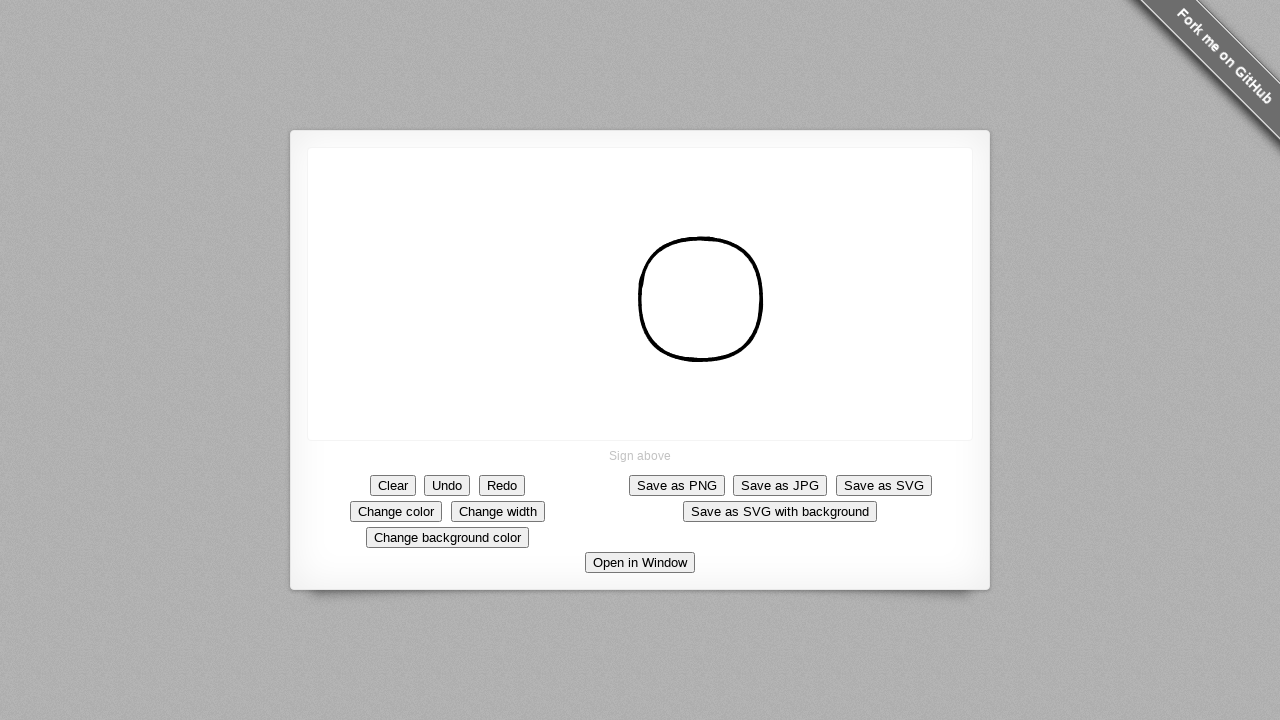

Released mouse button to complete circular drawing on signature pad at (643, 269)
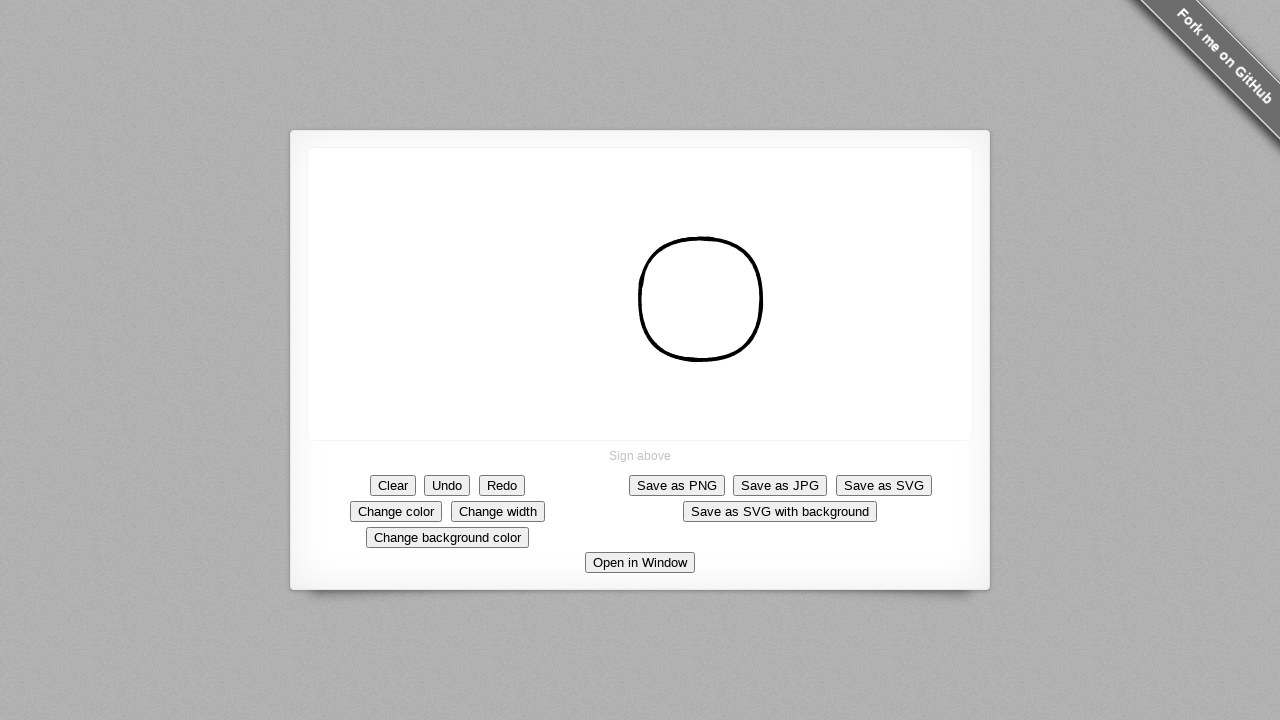

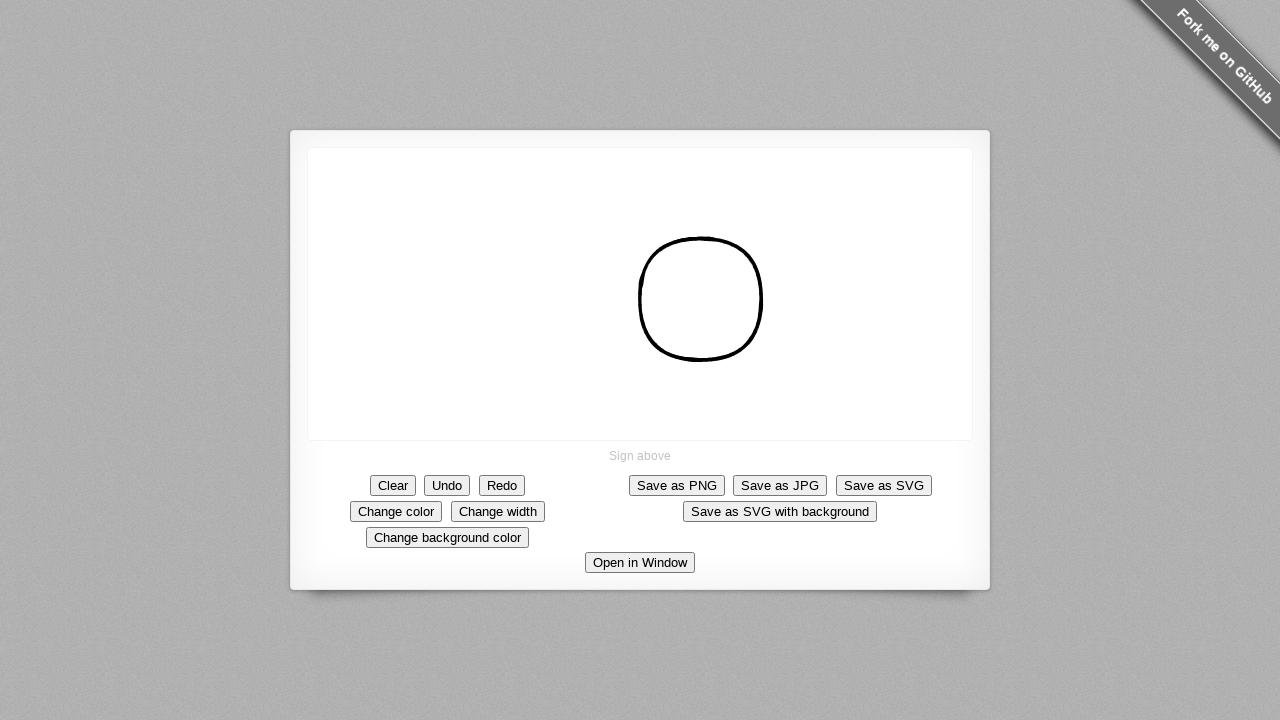